Adds a new entry to the web table by filling out a registration form, then edits the newly created entry to update the first name

Starting URL: https://demoqa.com/webtables

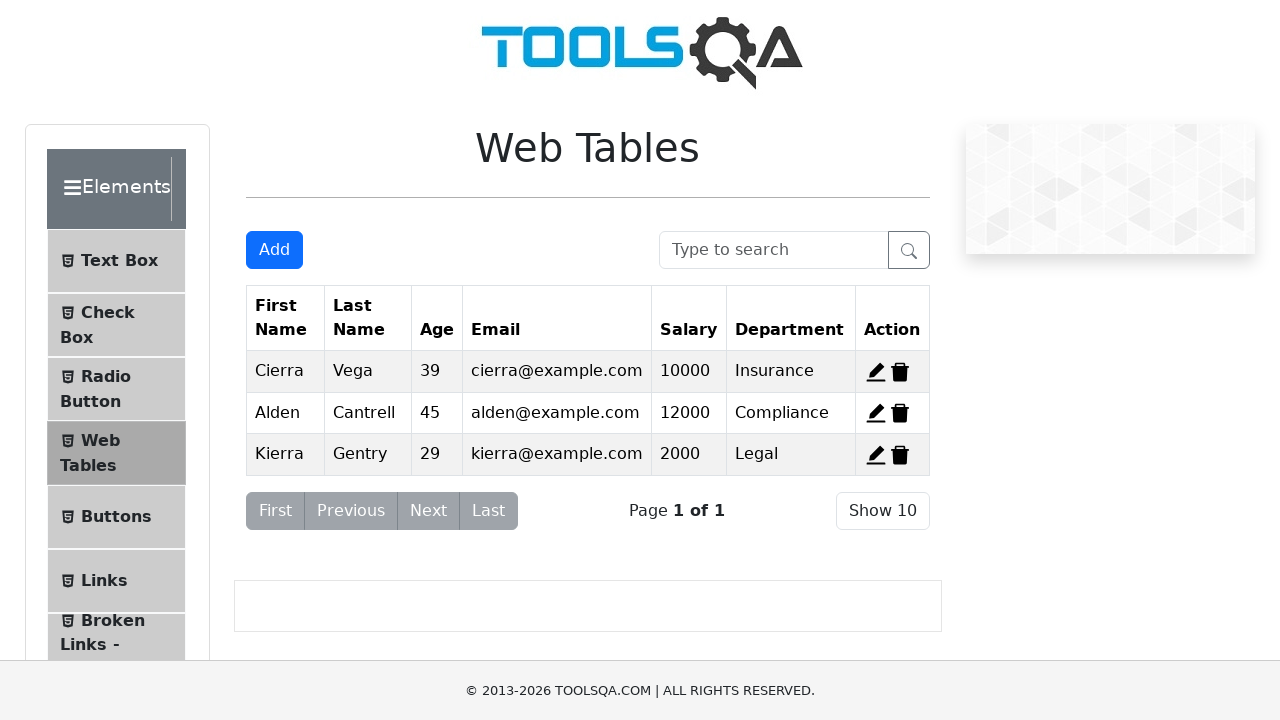

Clicked Add button to open registration form at (274, 250) on #addNewRecordButton
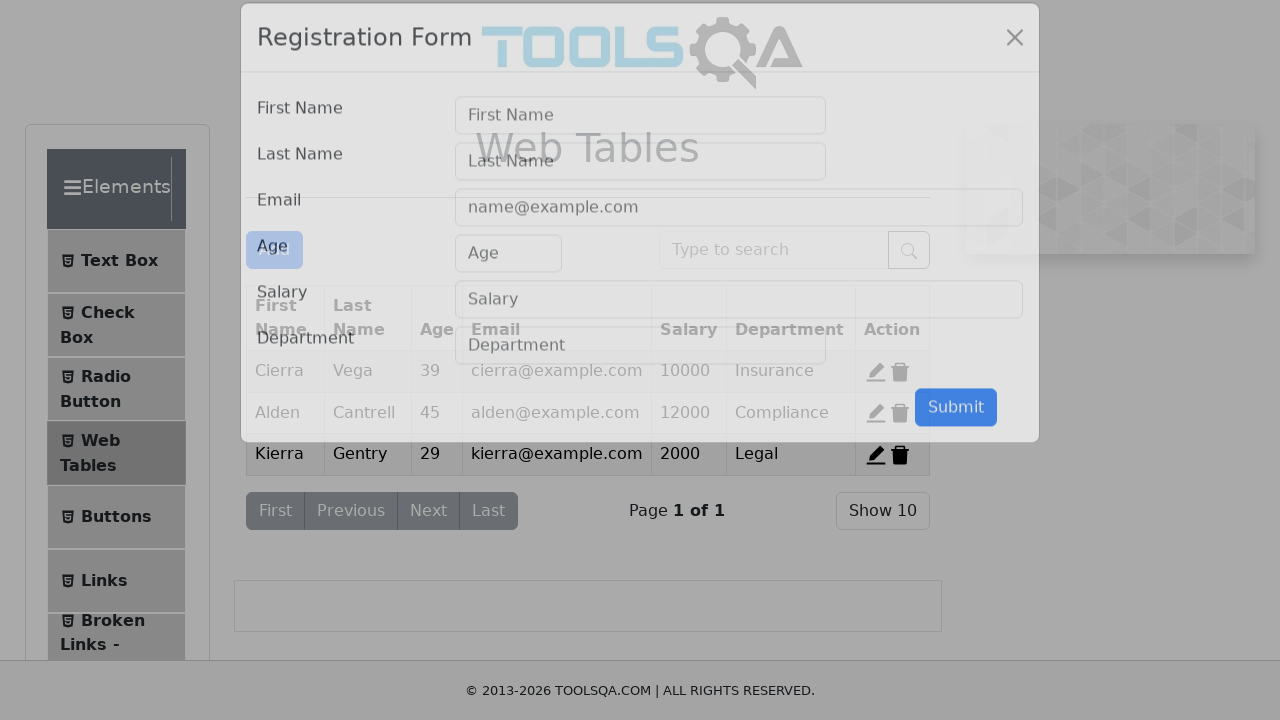

Registration form modal became visible
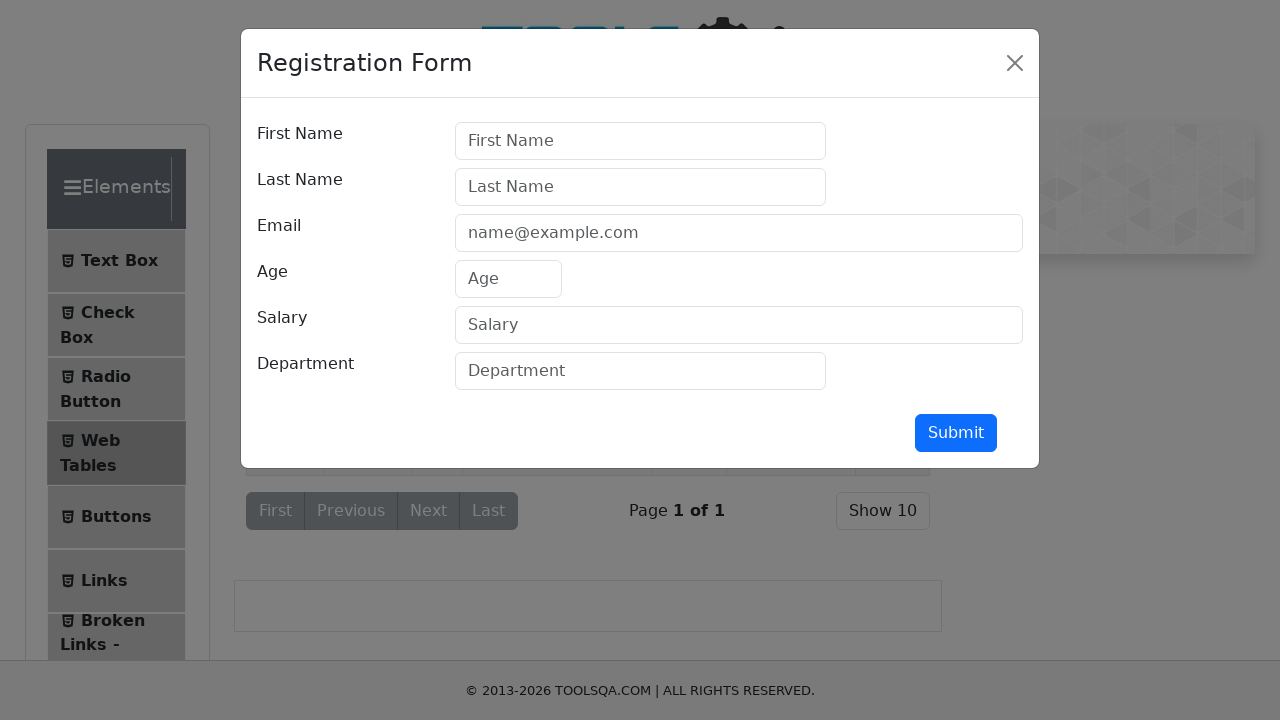

Filled first name field with 'Mehmet' on #firstName
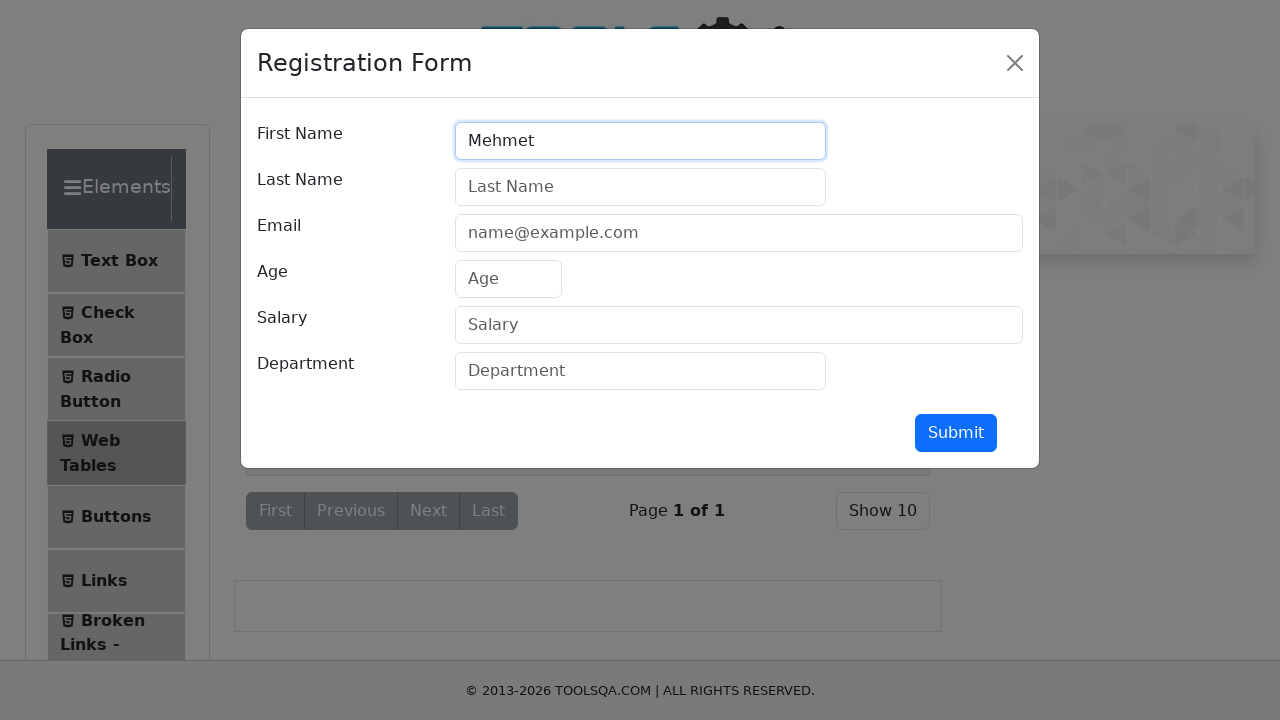

Filled last name field with 'Topal' on #lastName
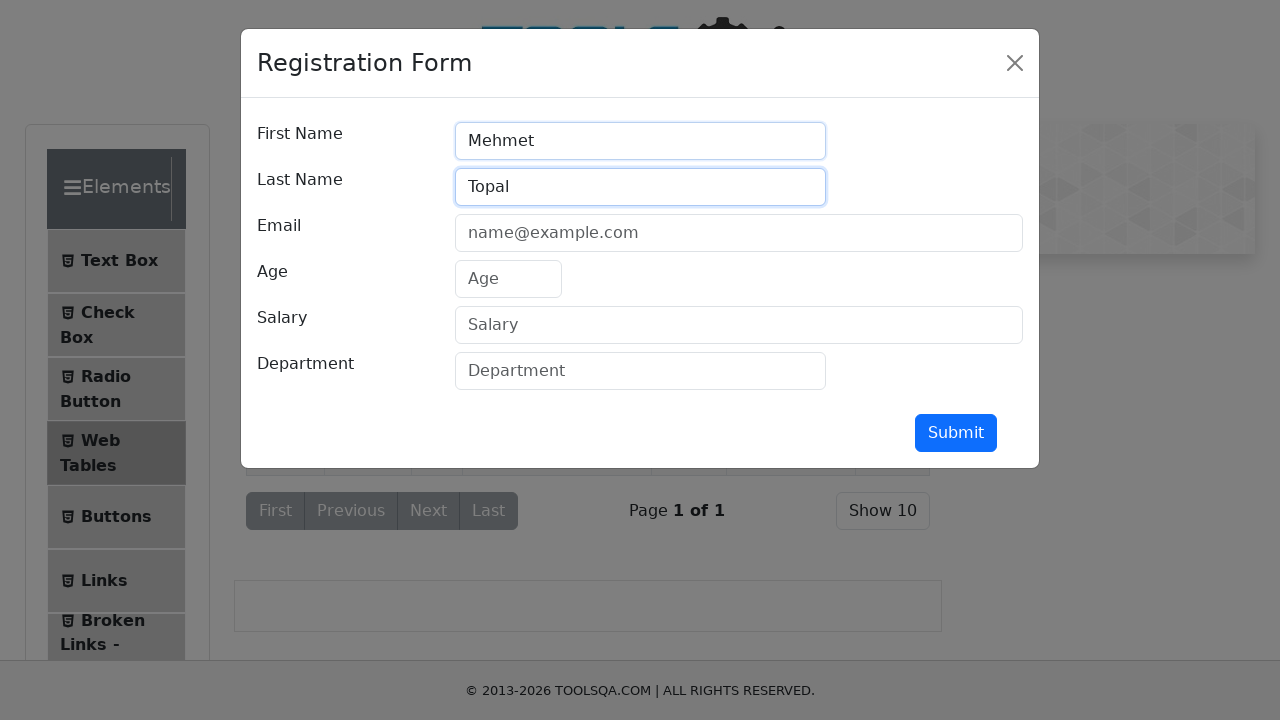

Filled email field with 'mehmett@example.com' on #userEmail
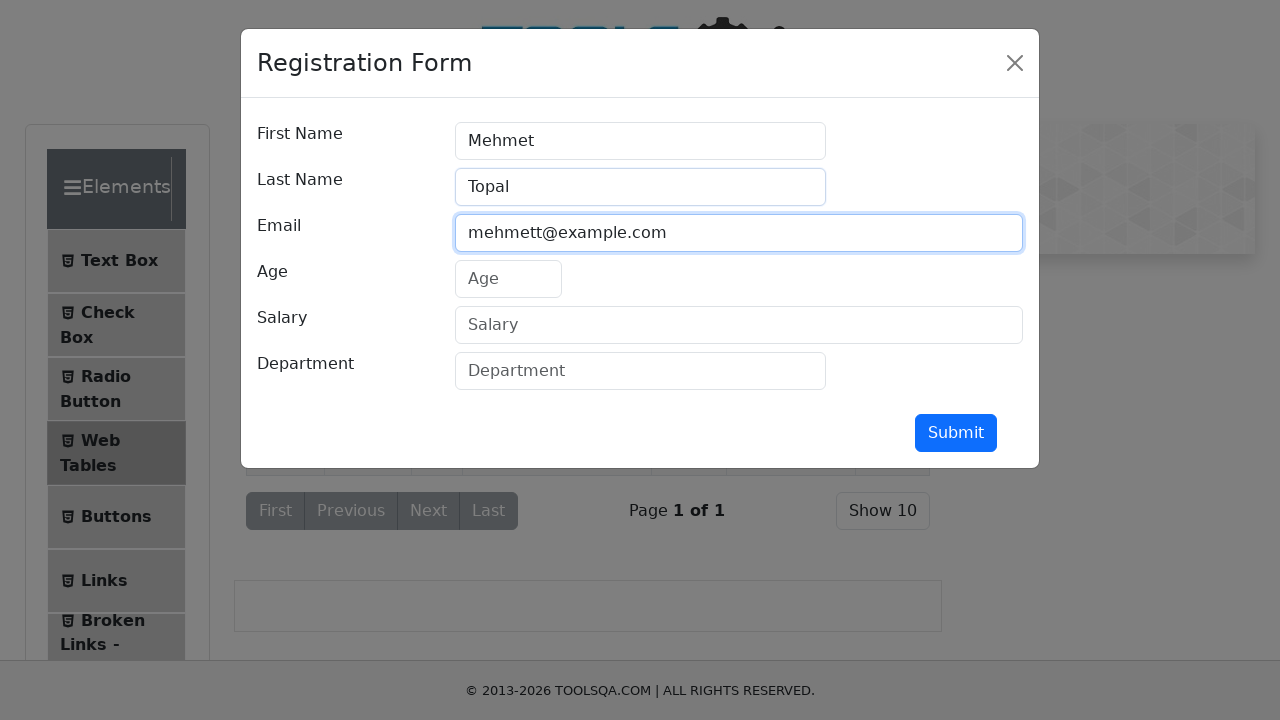

Filled age field with '20' on #age
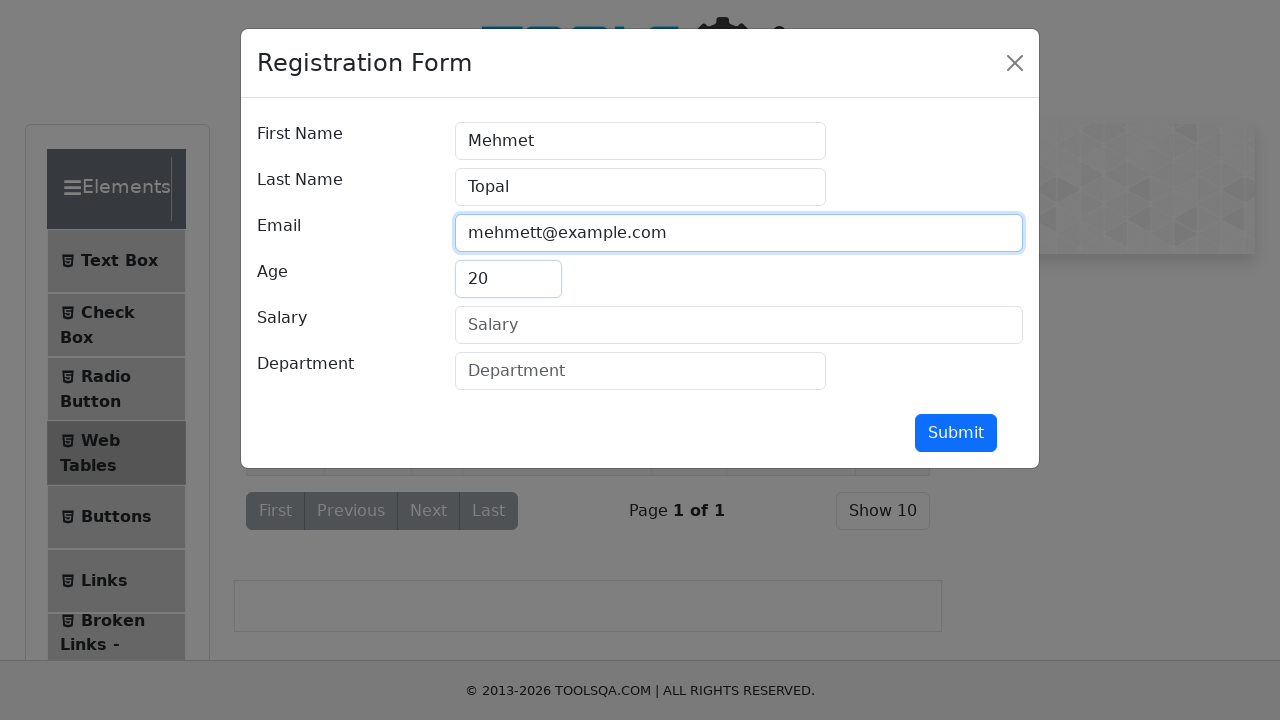

Filled salary field with '34550' on #salary
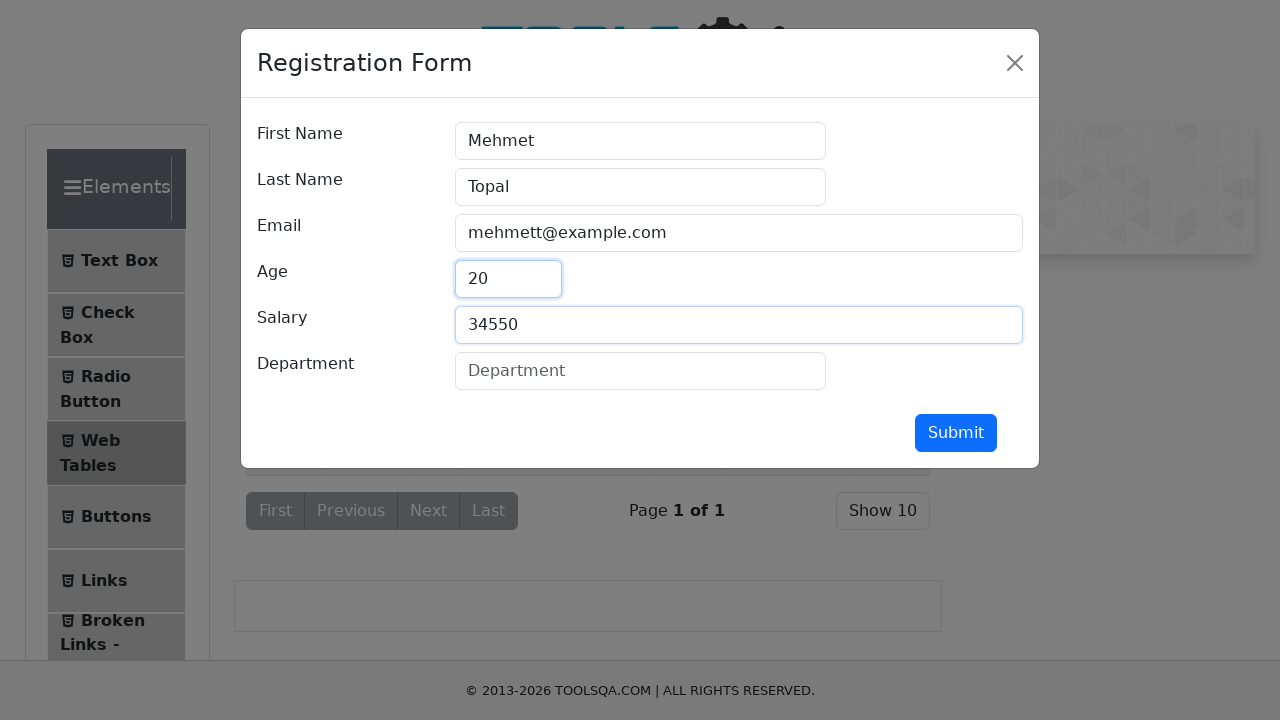

Filled department field with 'Finance' on #department
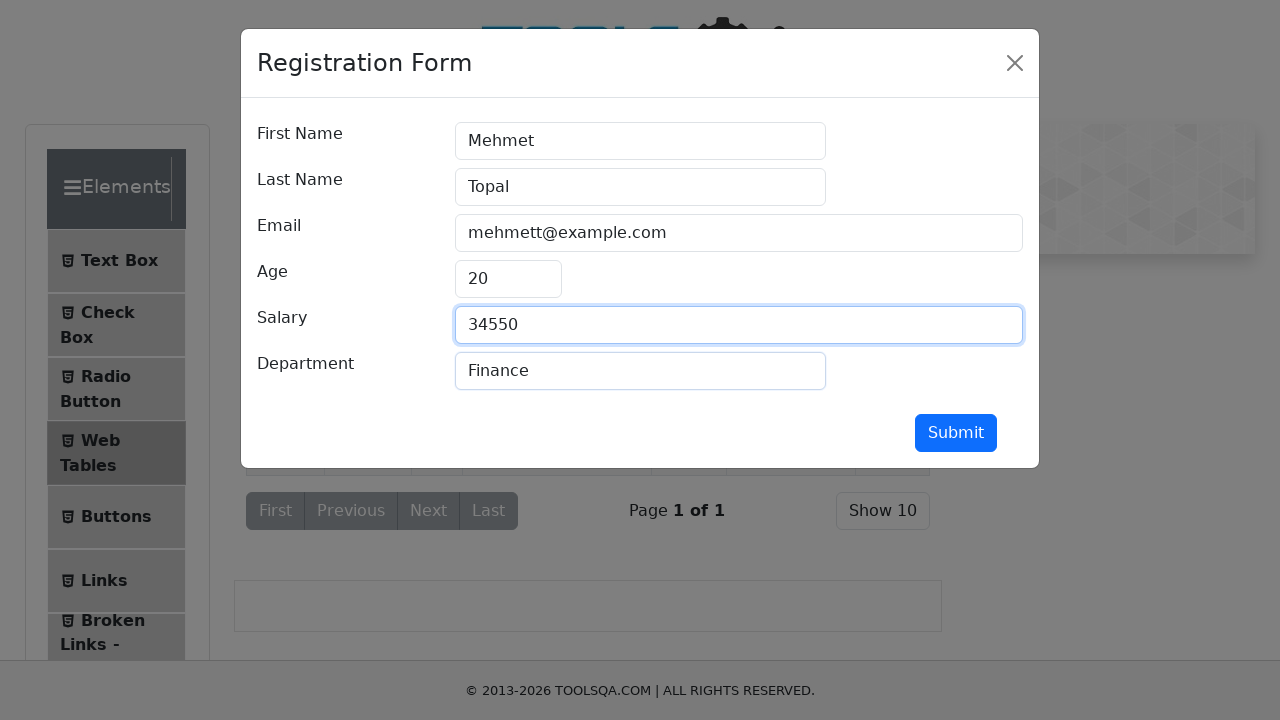

Submitted registration form to create new entry at (956, 433) on #submit
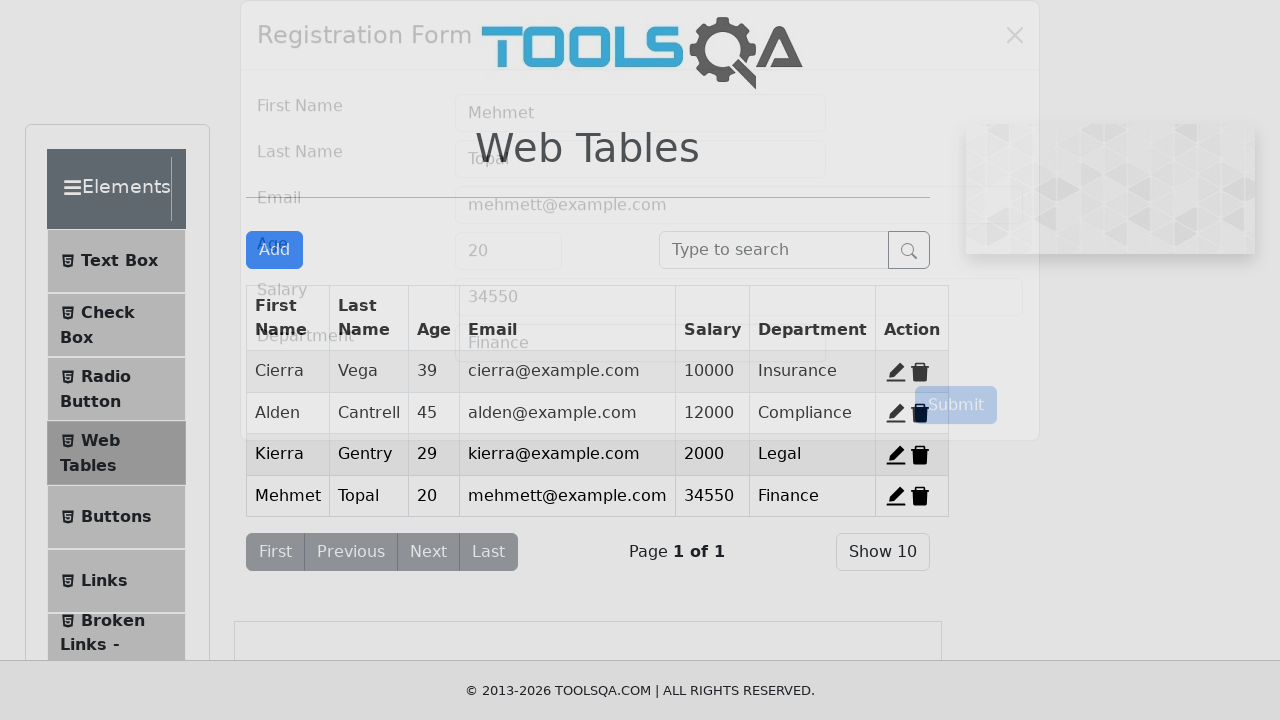

Clicked edit button for the newly created record at (896, 496) on #edit-record-4
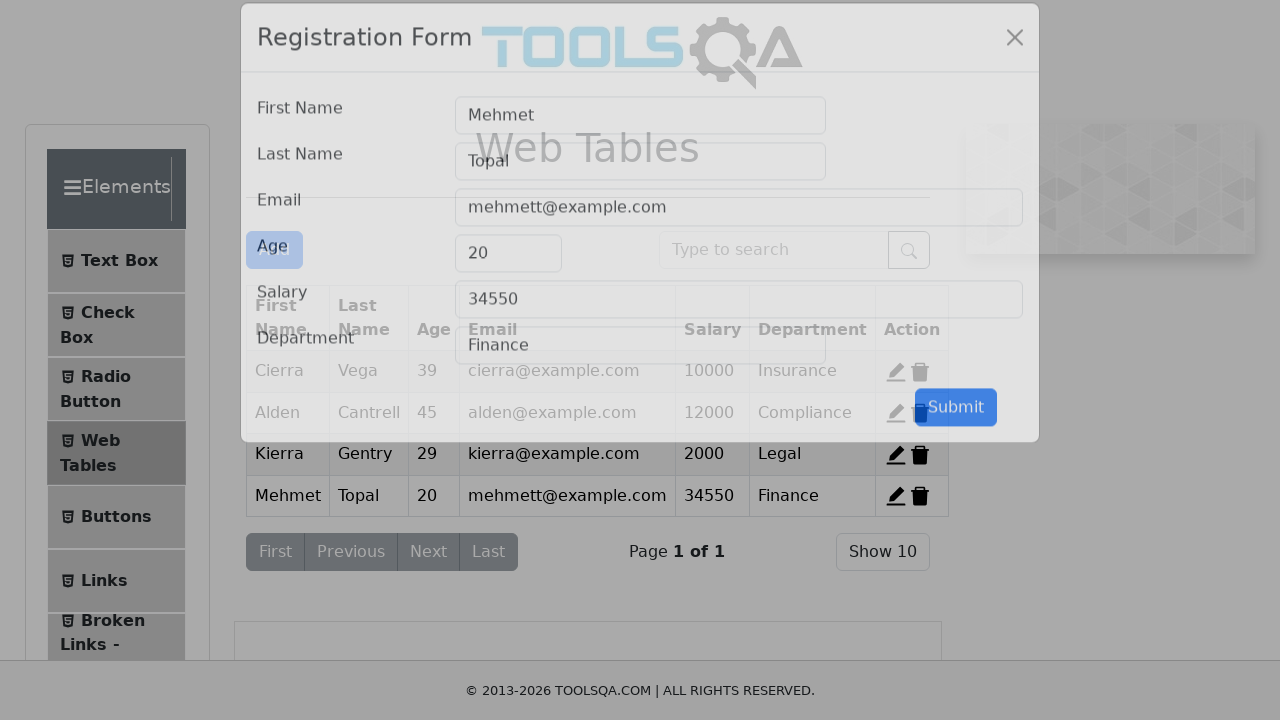

Updated first name field to 'Mustafa' on #firstName
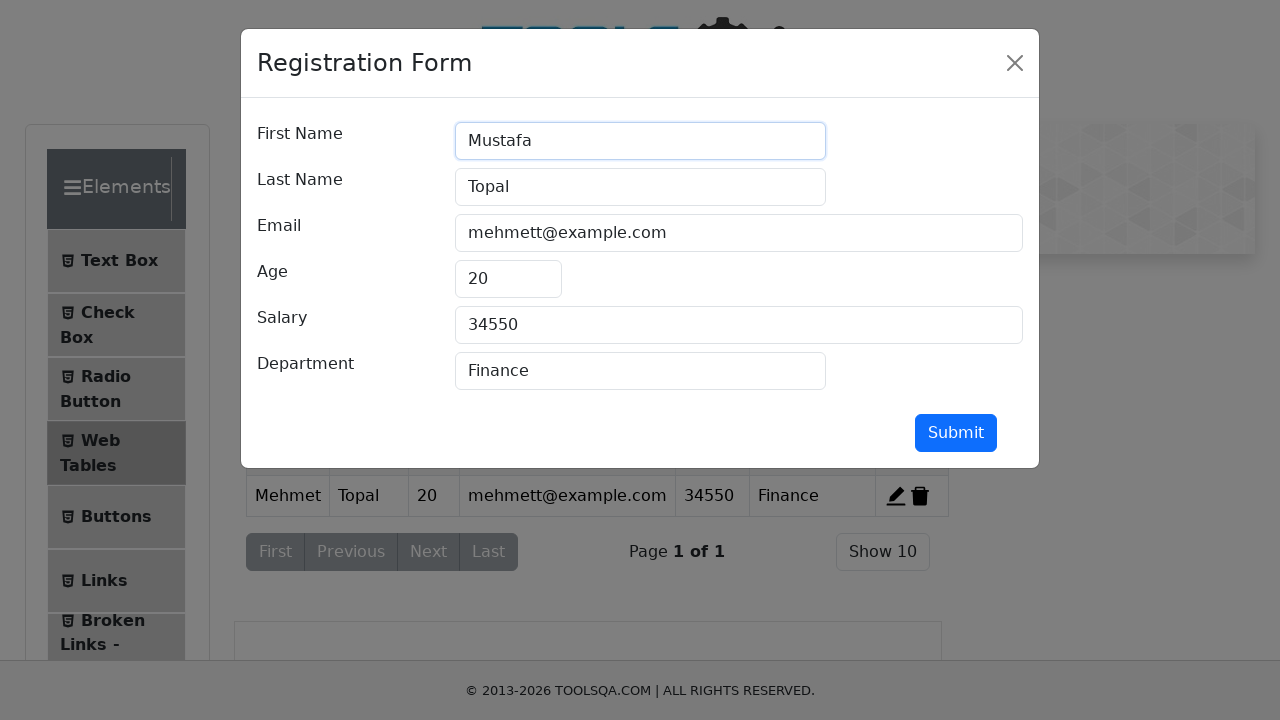

Submitted the updated entry with new first name at (956, 433) on #submit
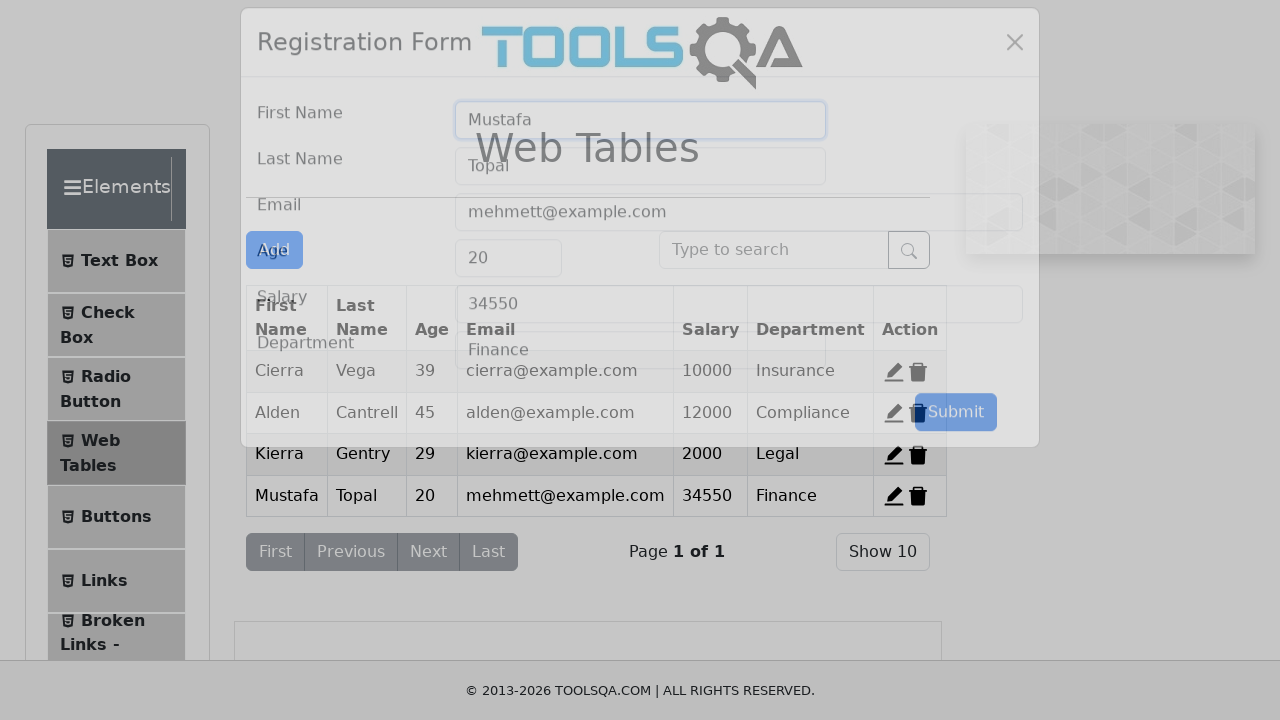

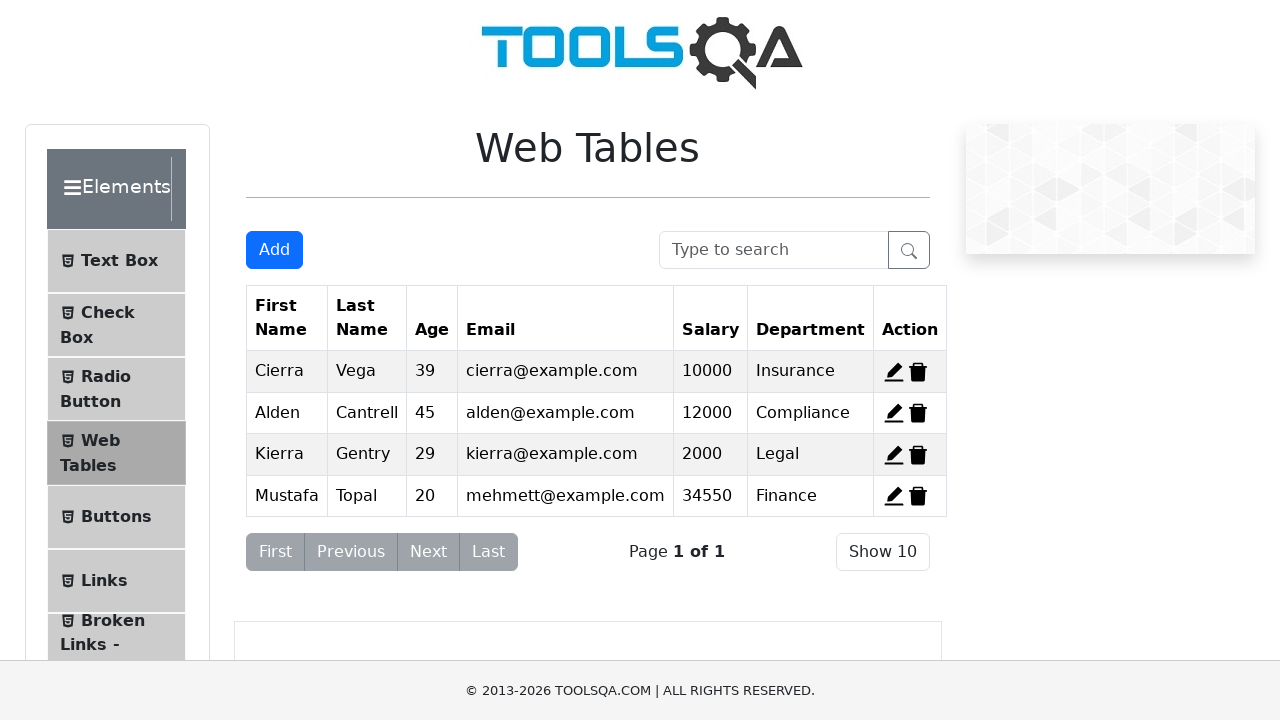